Navigates to testotomasyonu.com and verifies the page URL matches the expected URL

Starting URL: https://www.testotomasyonu.com/

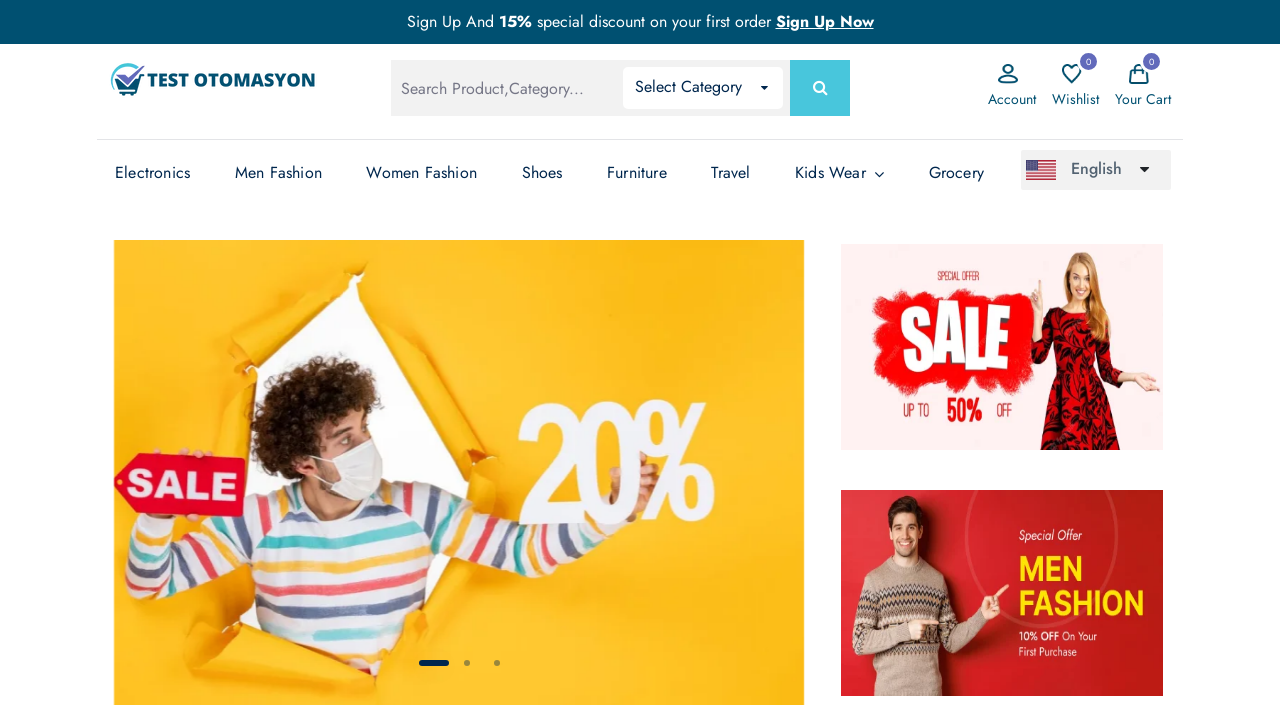

Set expected URL to https://www.testotomasyonu.com/
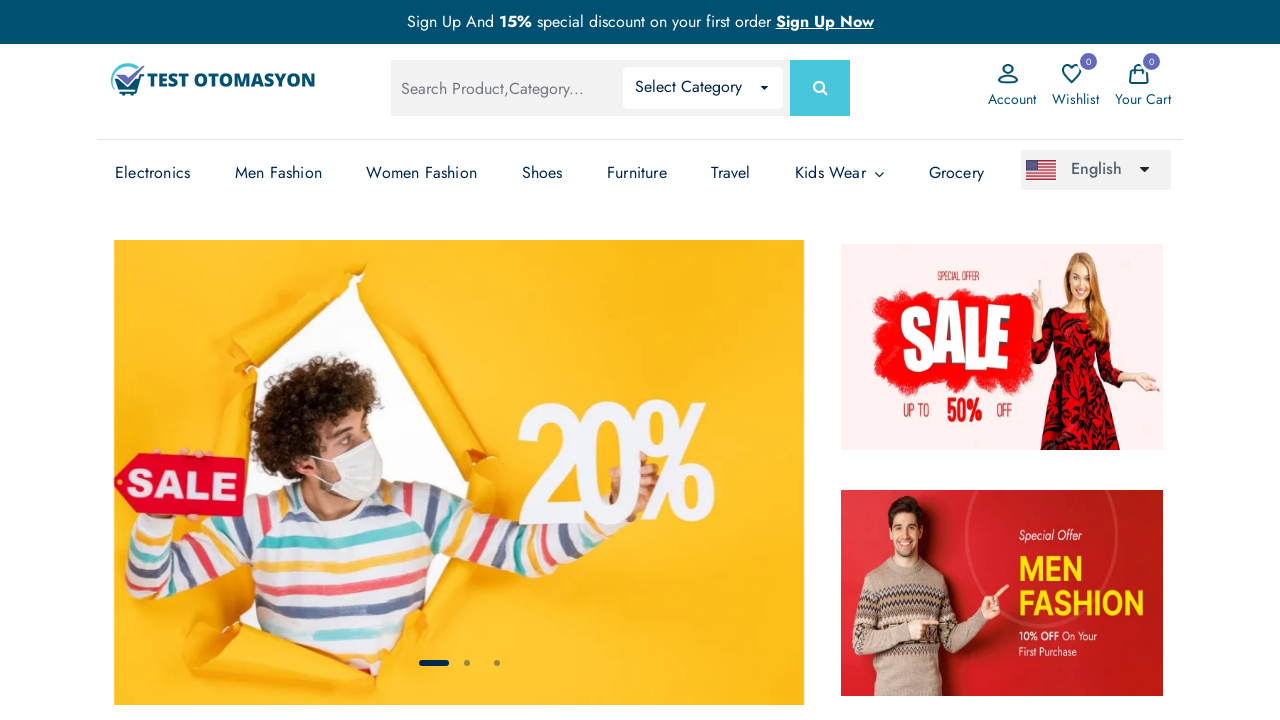

Retrieved current page URL
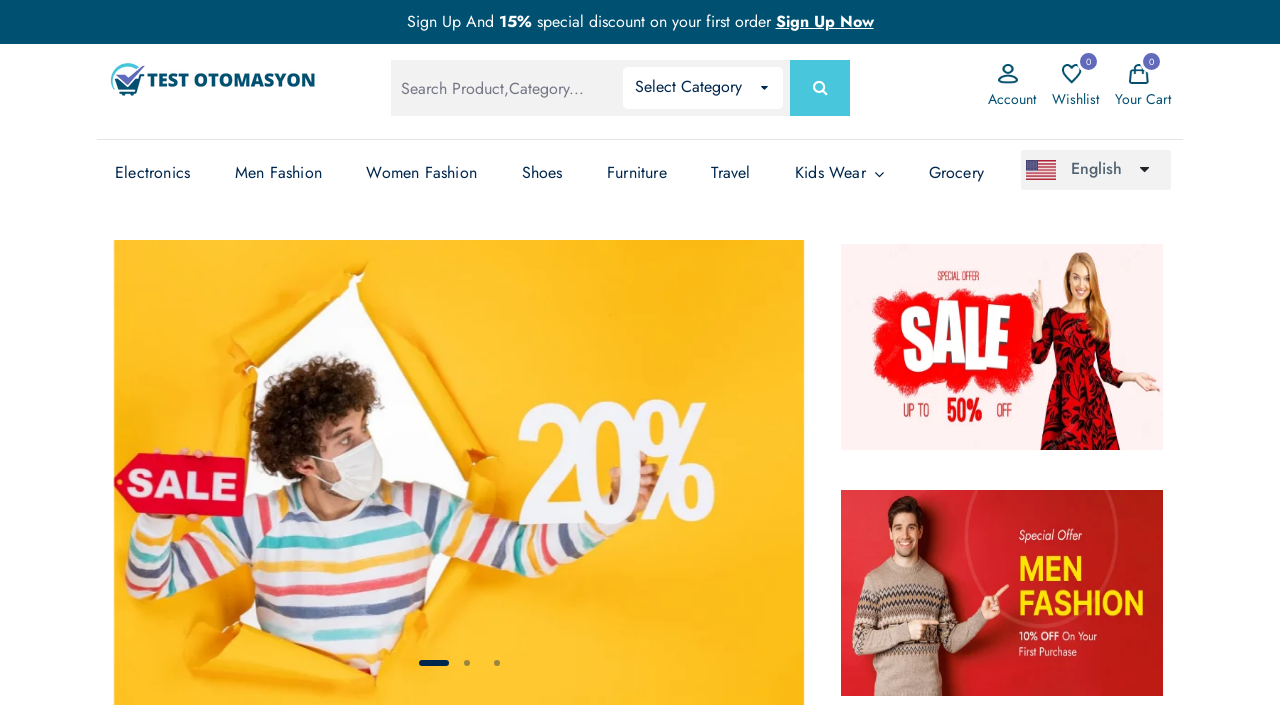

Page URL verification passed - URL matches expected
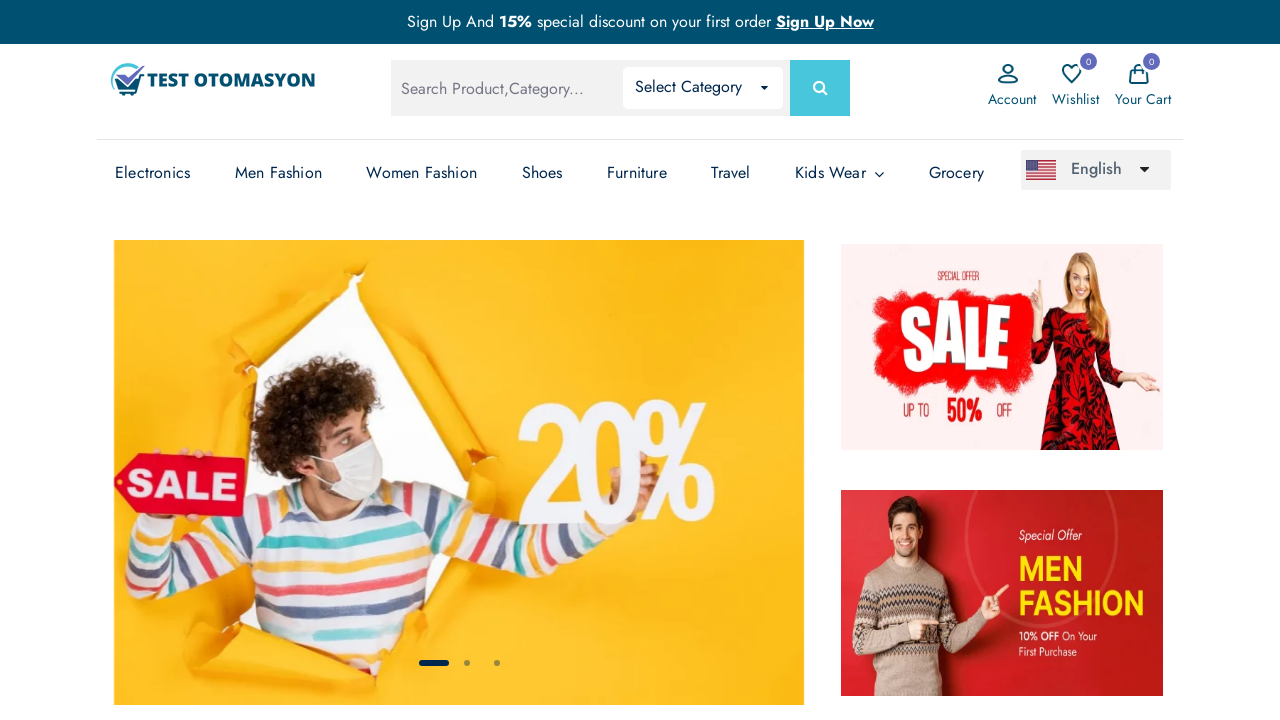

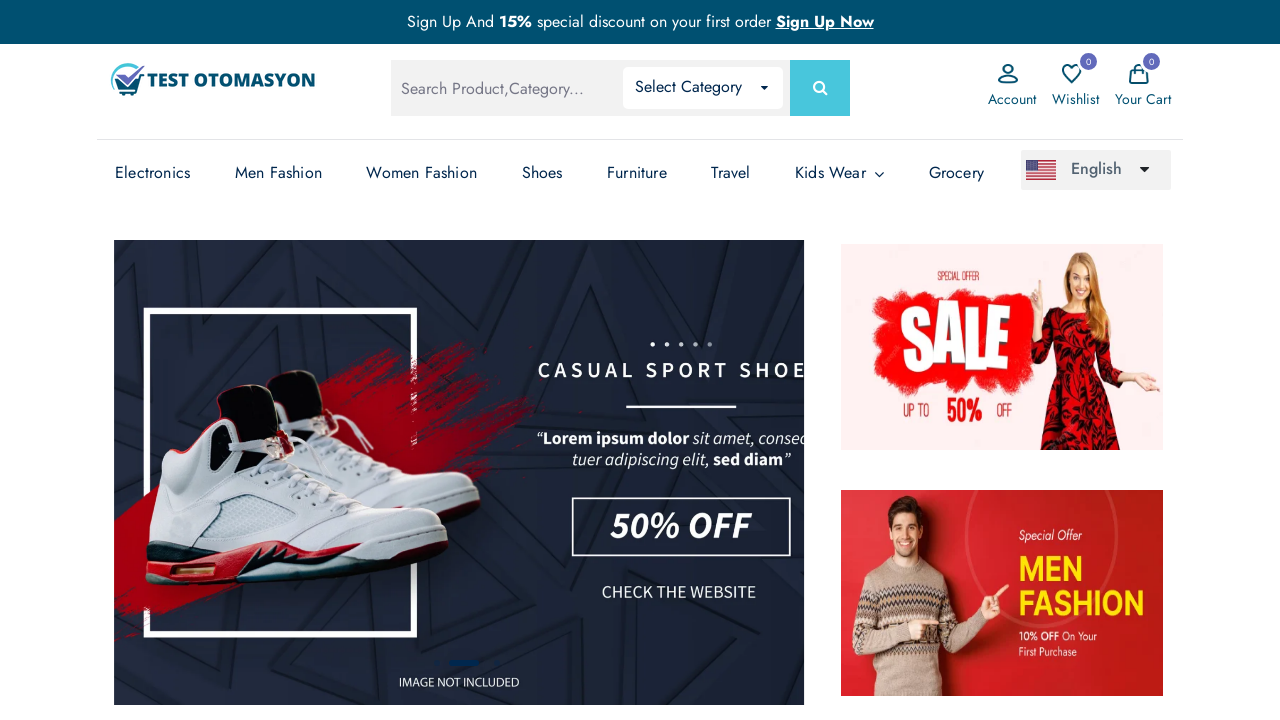